Tests interaction with a sports statistics website by clicking on "All matches" button and selecting different countries from a dropdown to view match data

Starting URL: https://www.adamchoi.co.uk/overs/detailed

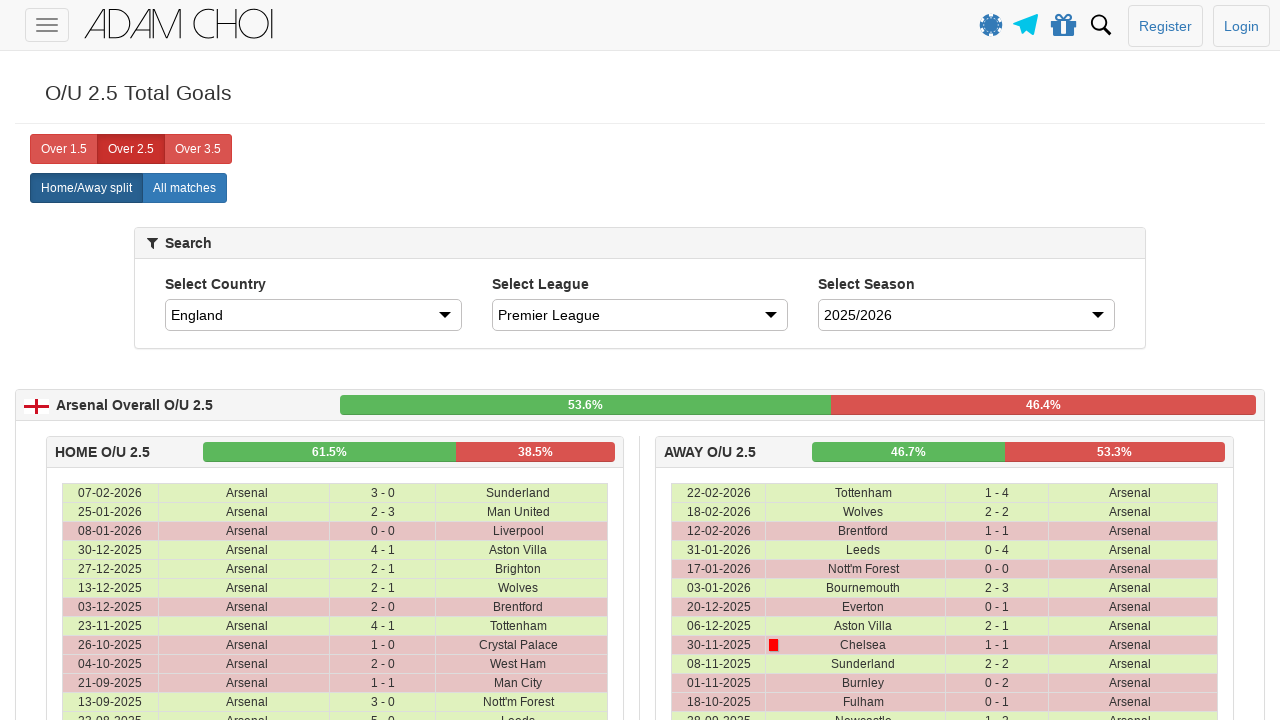

Clicked 'All matches' button to display all match data at (184, 188) on xpath=//label[@analytics-event="All matches"]
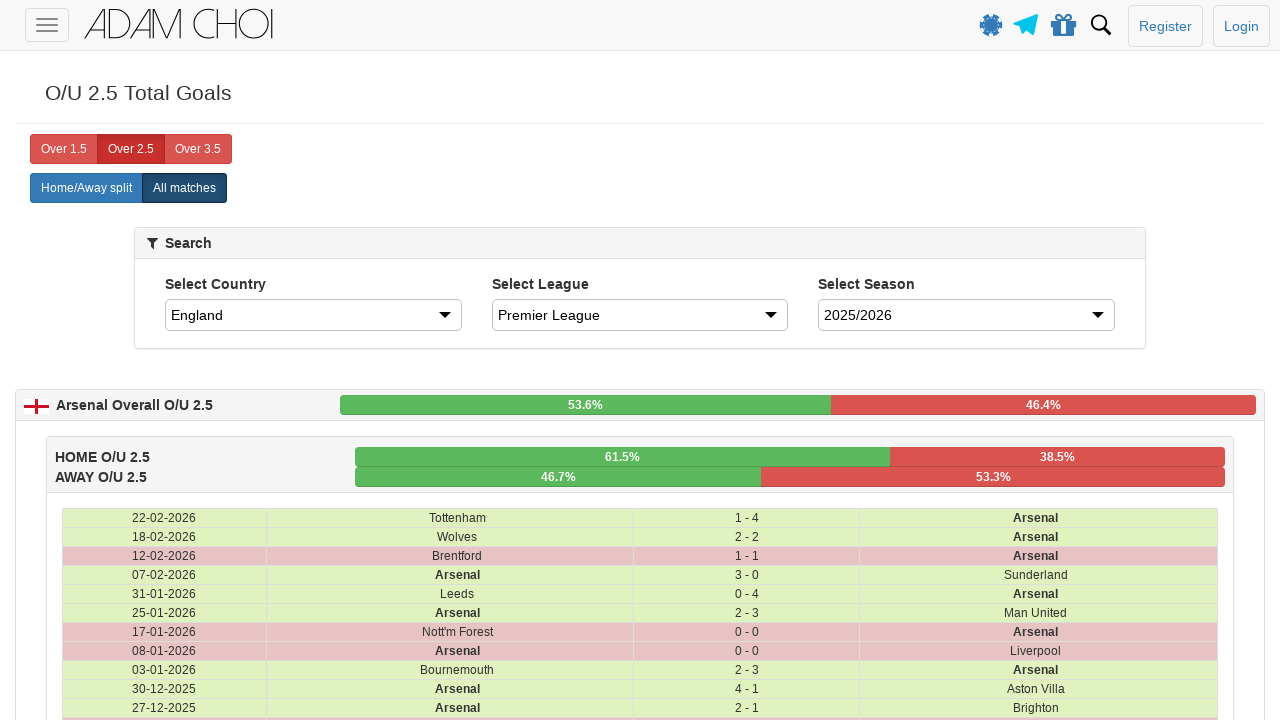

Matches table loaded successfully
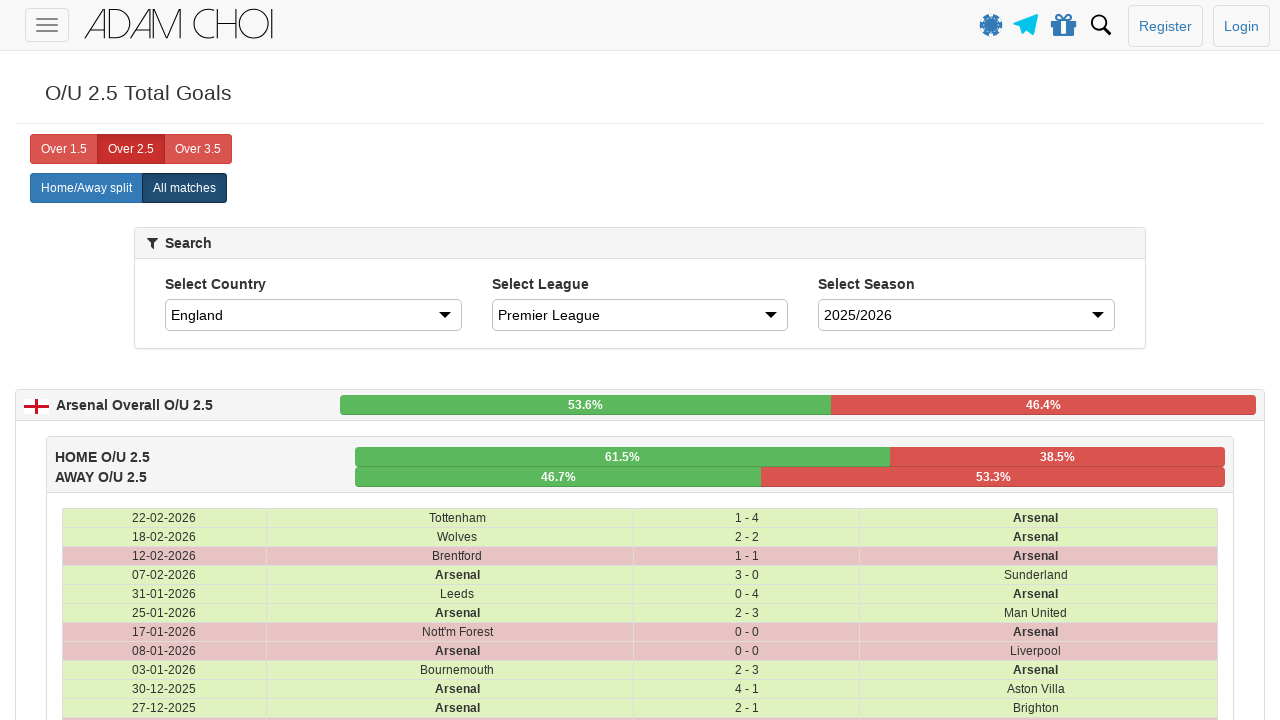

Selected 'Spain' from the country dropdown on #country
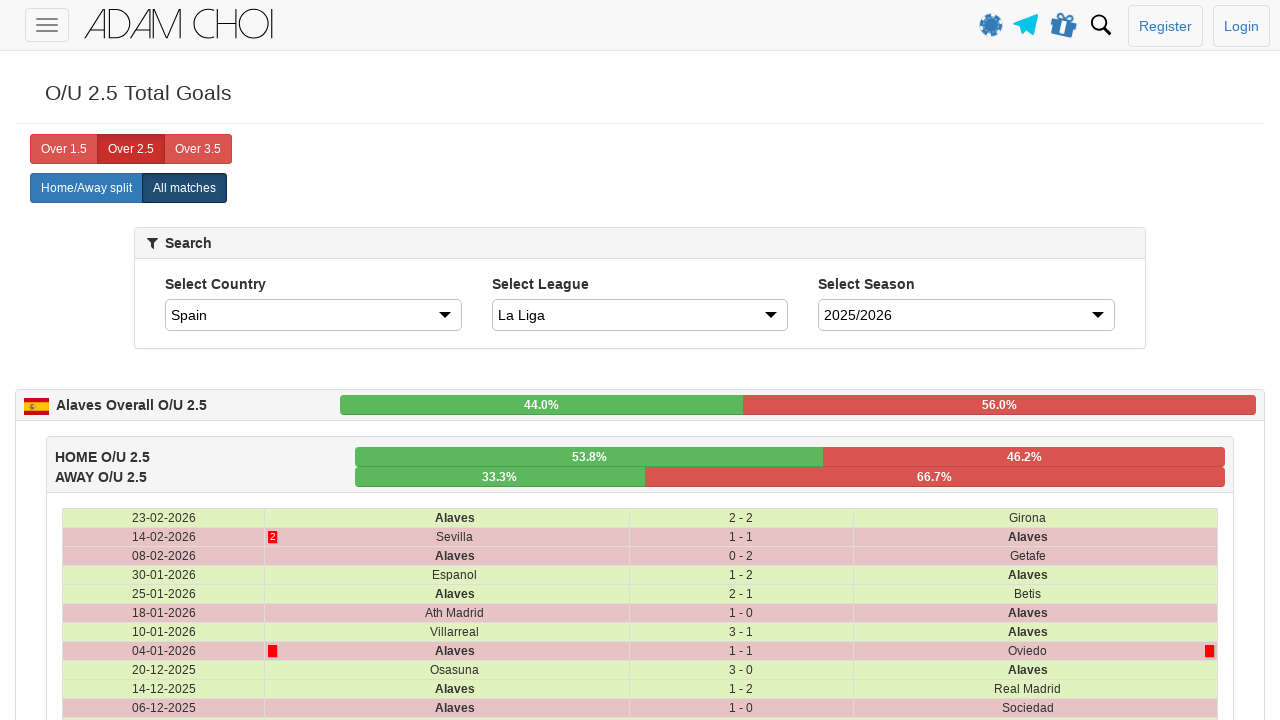

Waited 5 seconds for dropdown selection to process
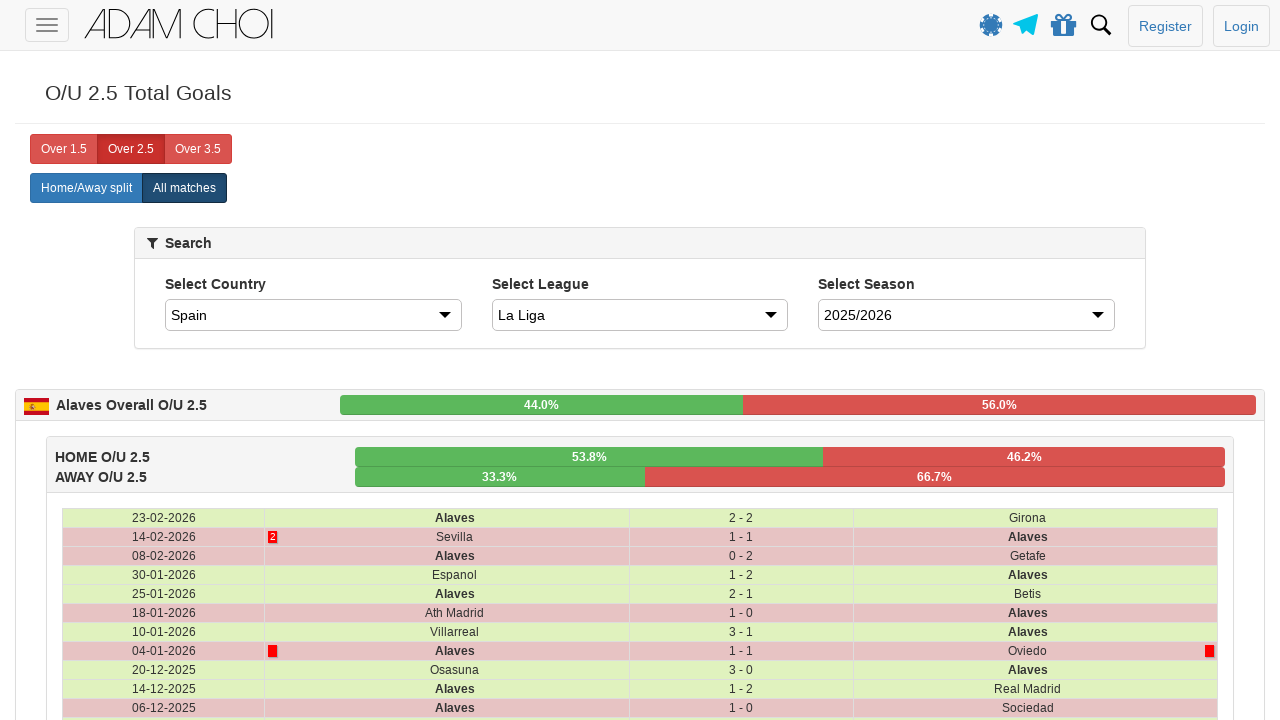

Updated matches table for Spain loaded successfully
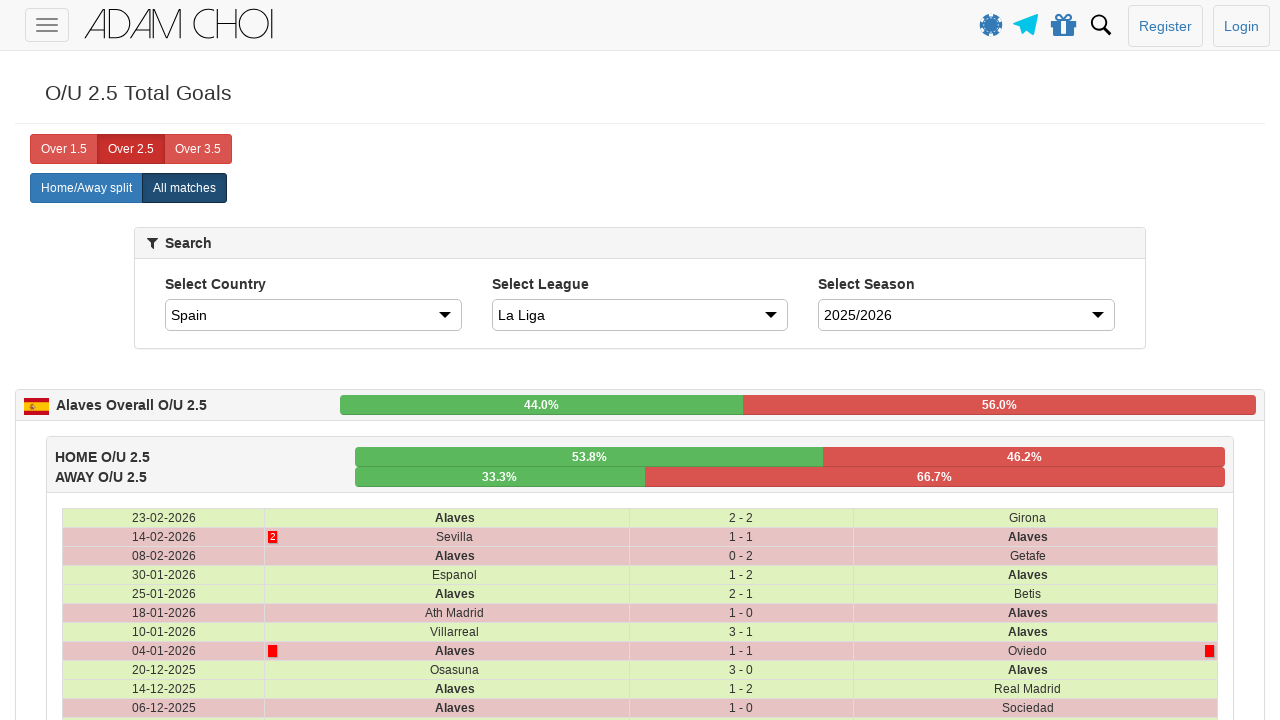

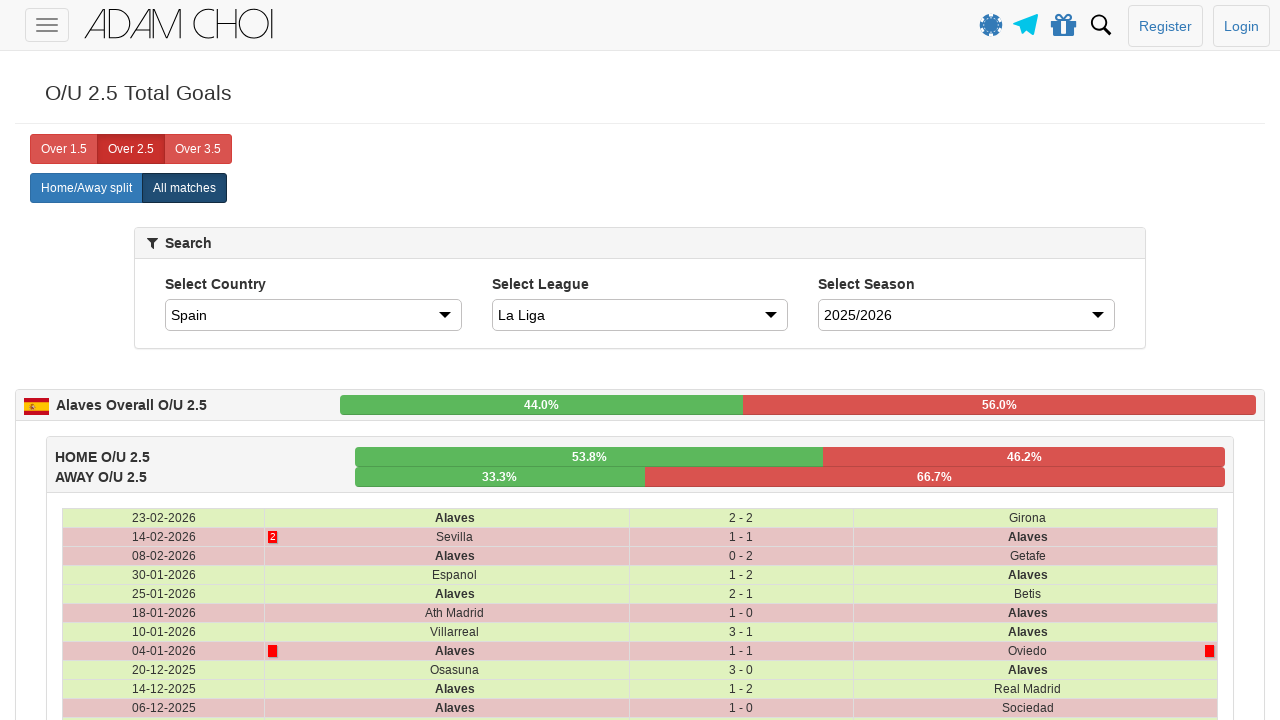